Tests drag and drop functionality by dragging an element to a drop target within an iframe

Starting URL: http://jqueryui.com/droppable/

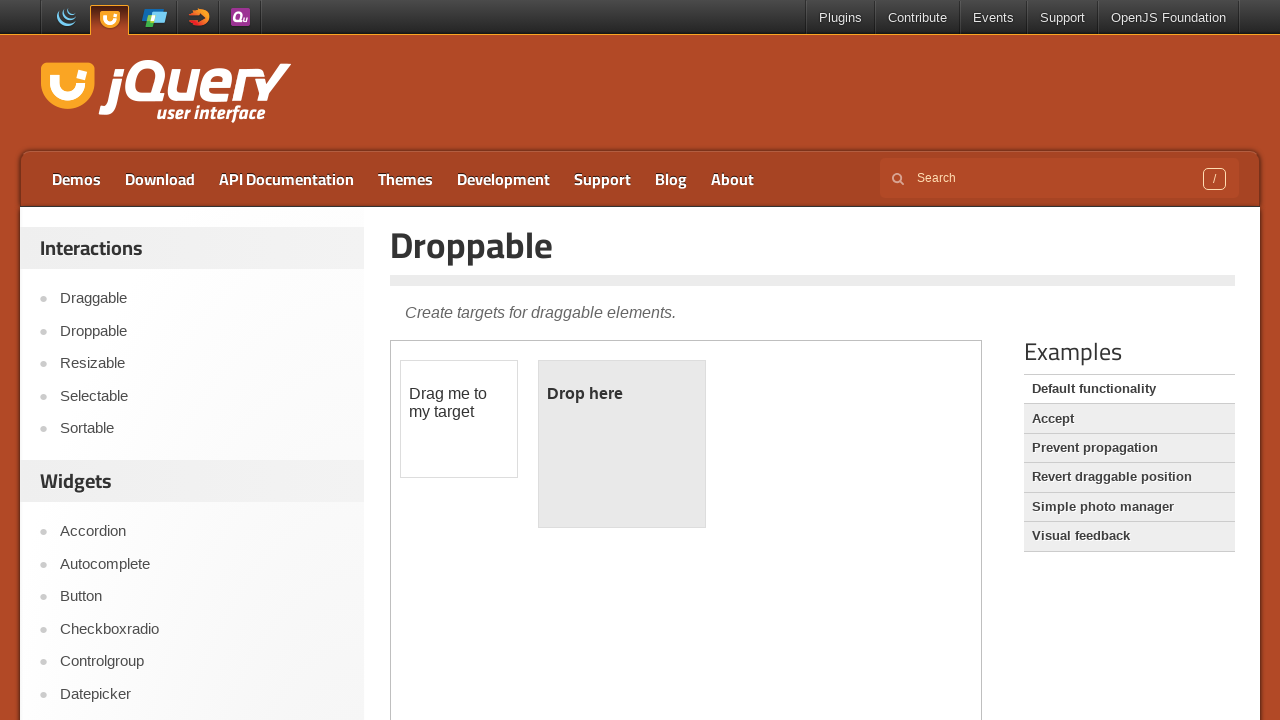

Located the iframe containing drag and drop demo
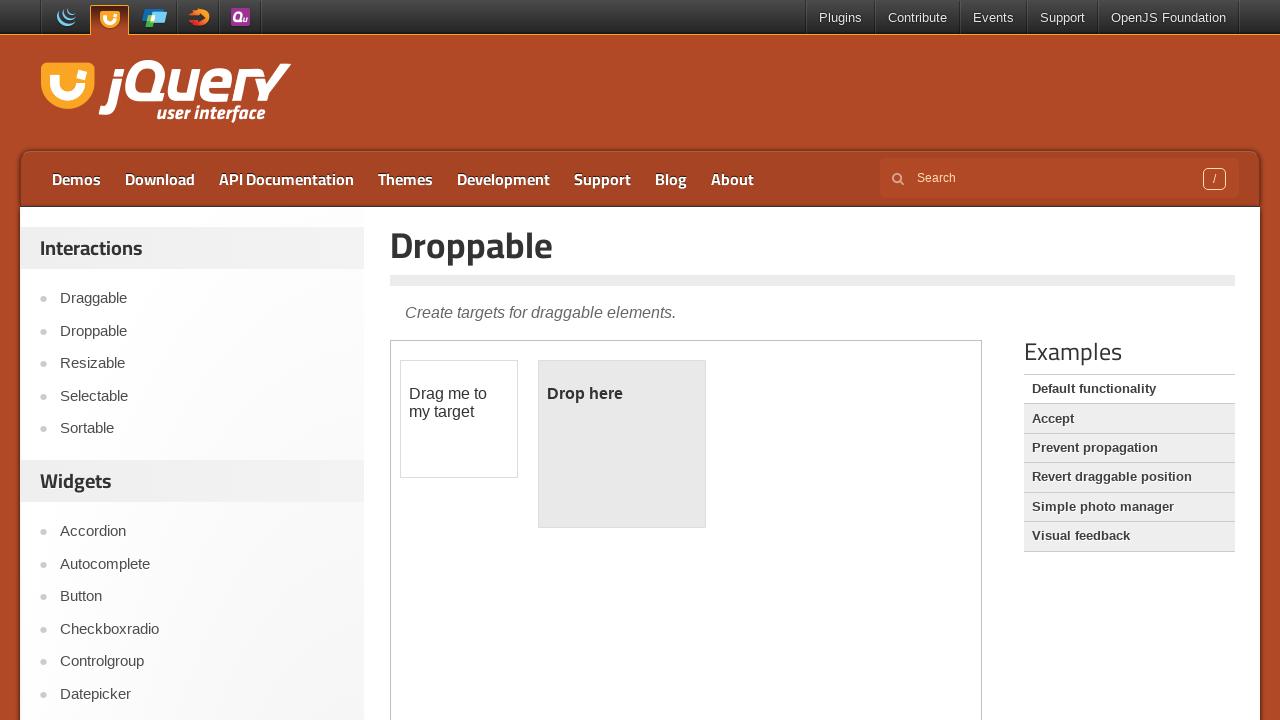

Located the draggable element 'Drag me to my target'
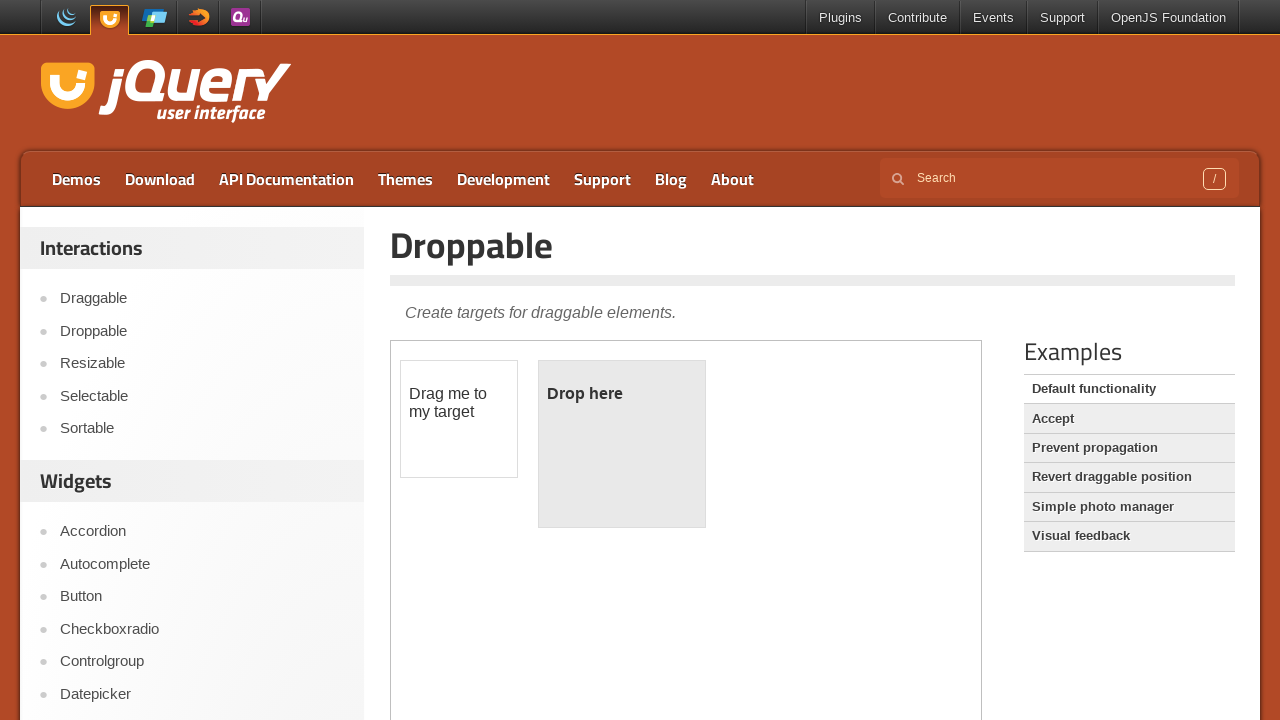

Located the drop target element 'Drop here'
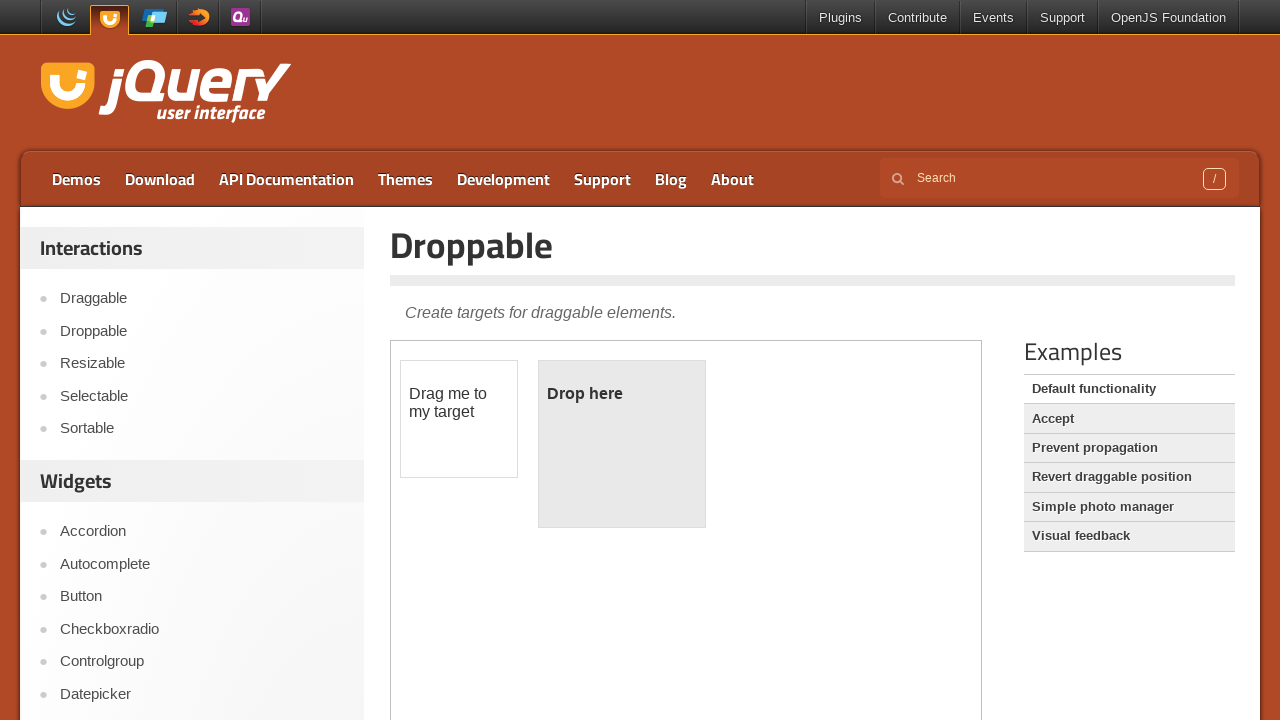

Dragged element to drop target successfully at (622, 394)
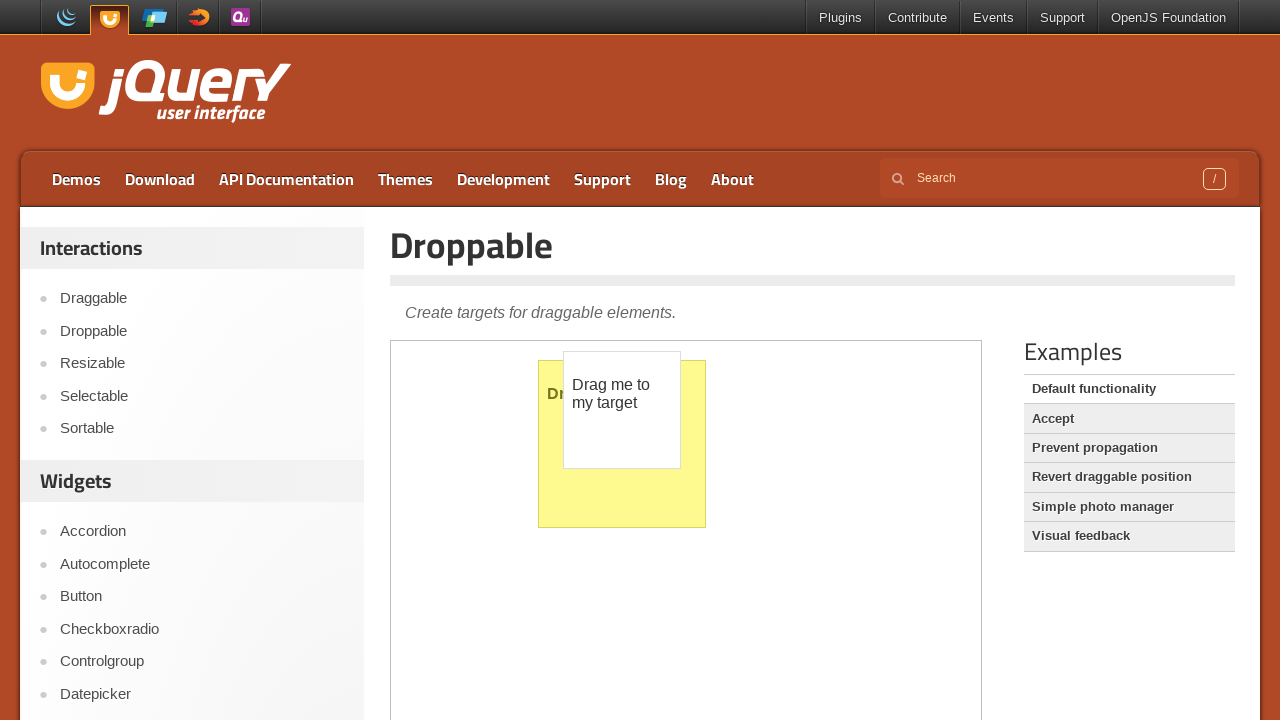

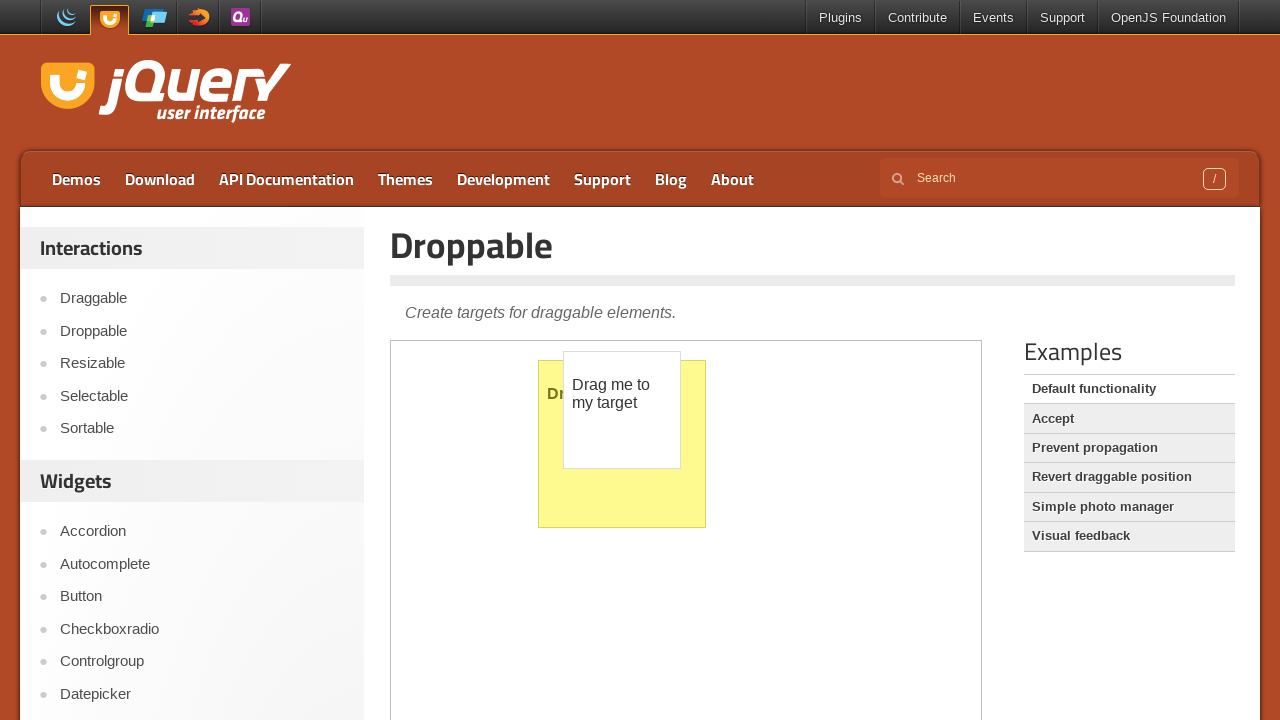